Tests that the Name field accepts a string with numbers

Starting URL: https://tc-1-final-parte1.vercel.app/

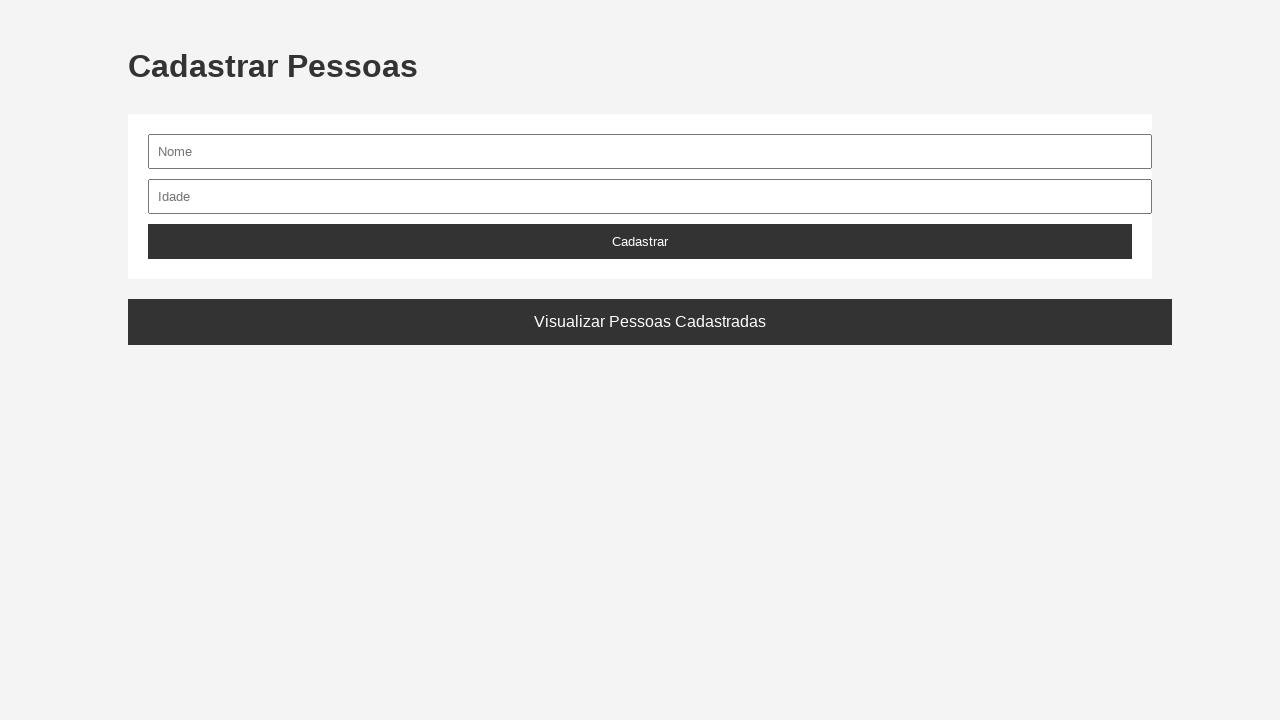

Filled Nome field with 'João123' (string with numbers) on #nome
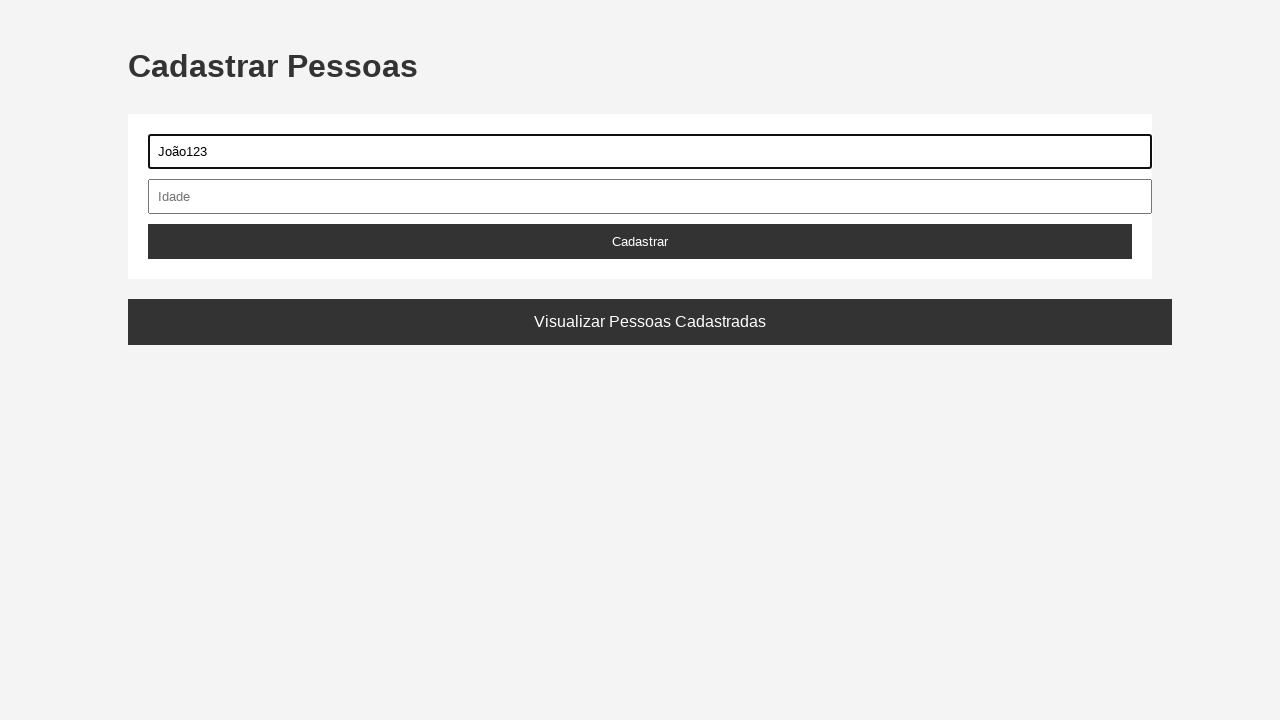

Retrieved current value from Nome field
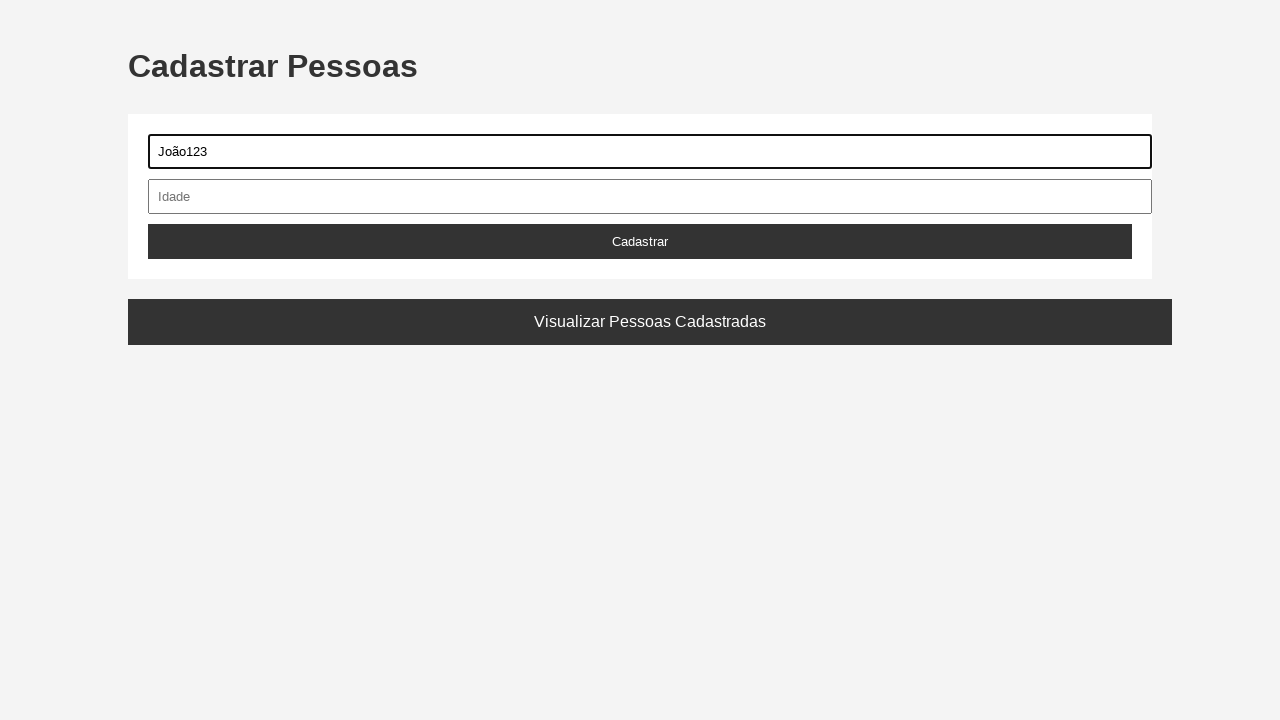

Asserted that Nome field contains 'João123' as expected
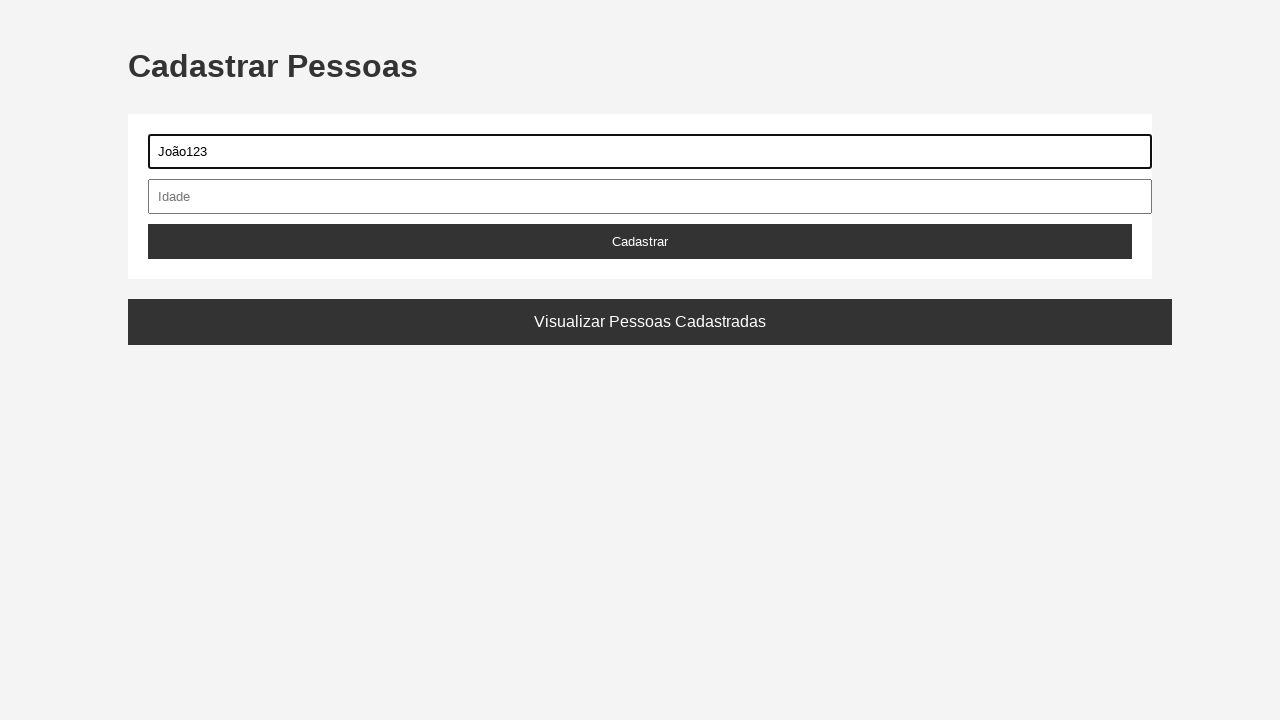

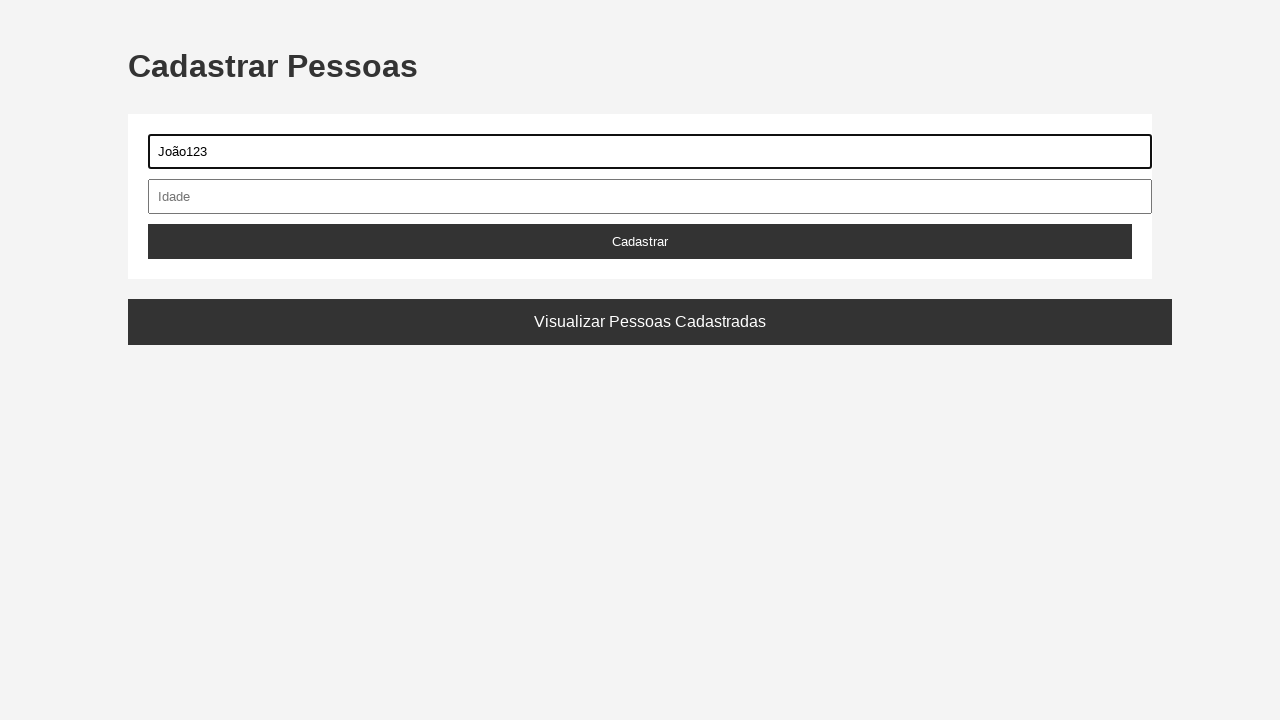